Locates the first input element on the page by tag name

Starting URL: https://selectorshub.com/xpath-practice-page/

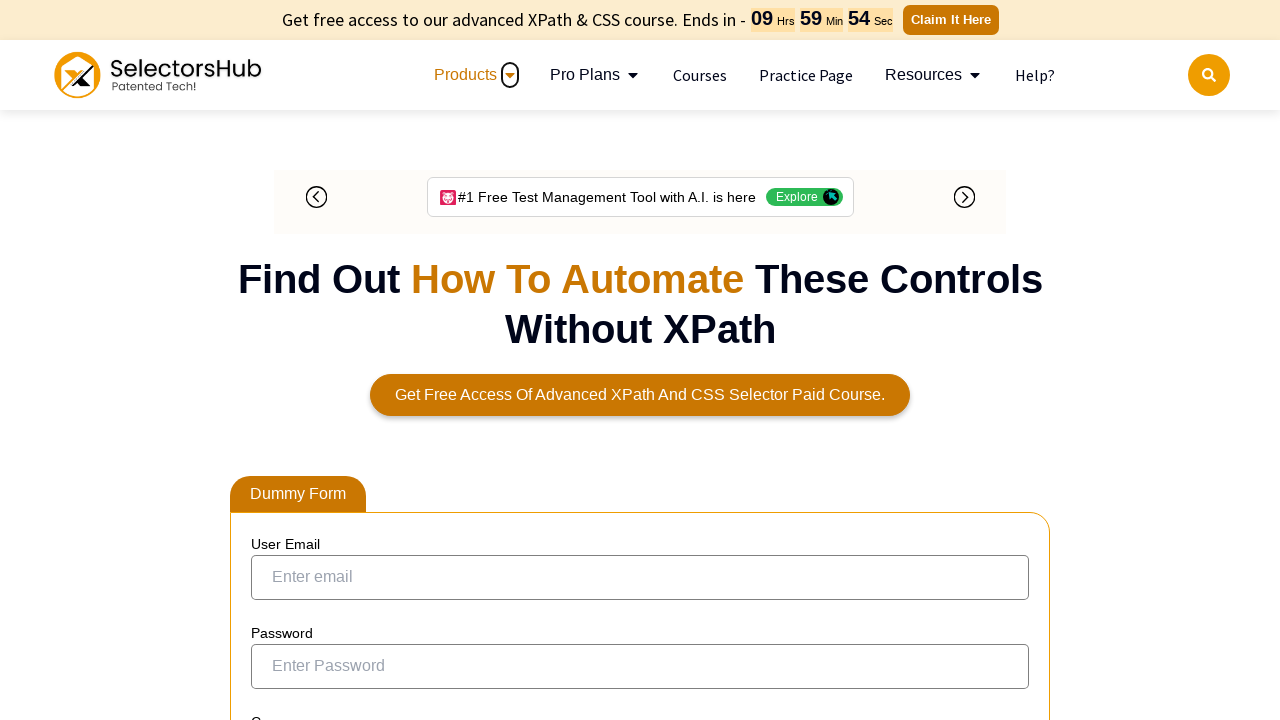

Waited for input element to be present on the page
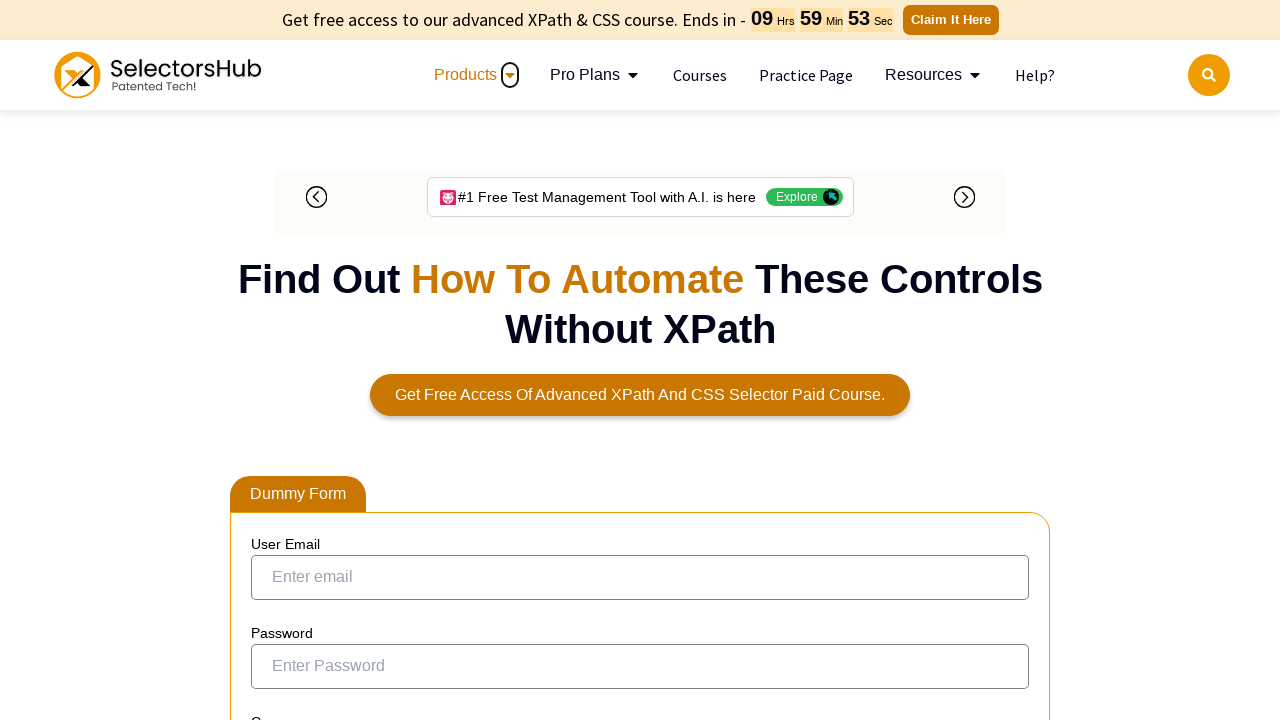

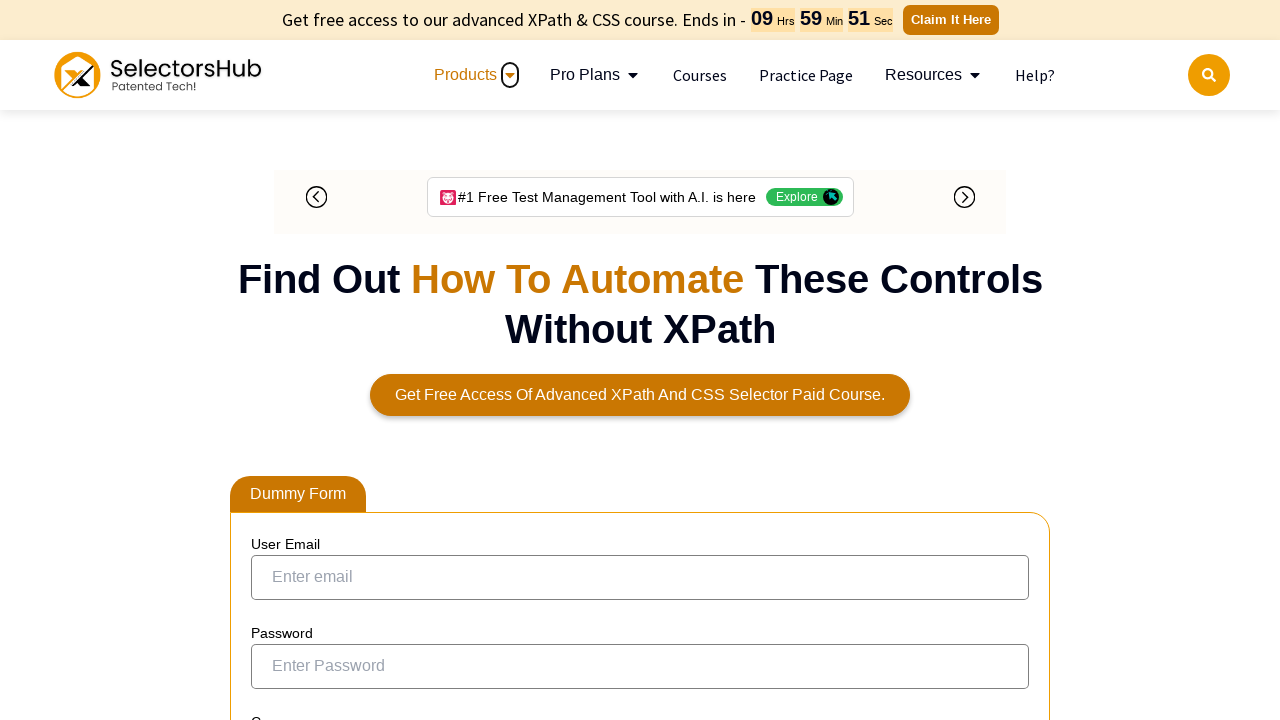